Tests switching between multiple browser windows by clicking a link that opens a new window, then switching between the original and new windows using window handles by index position.

Starting URL: https://the-internet.herokuapp.com/windows

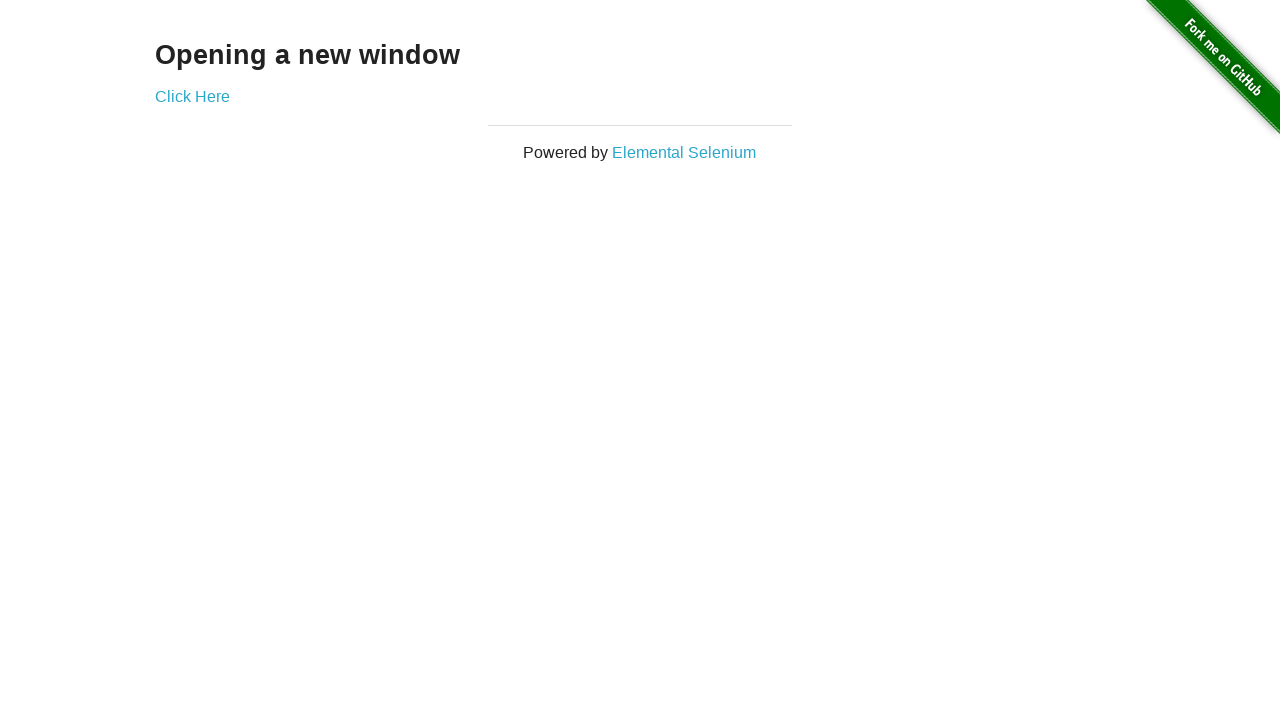

Clicked link to open new window at (192, 96) on .example a
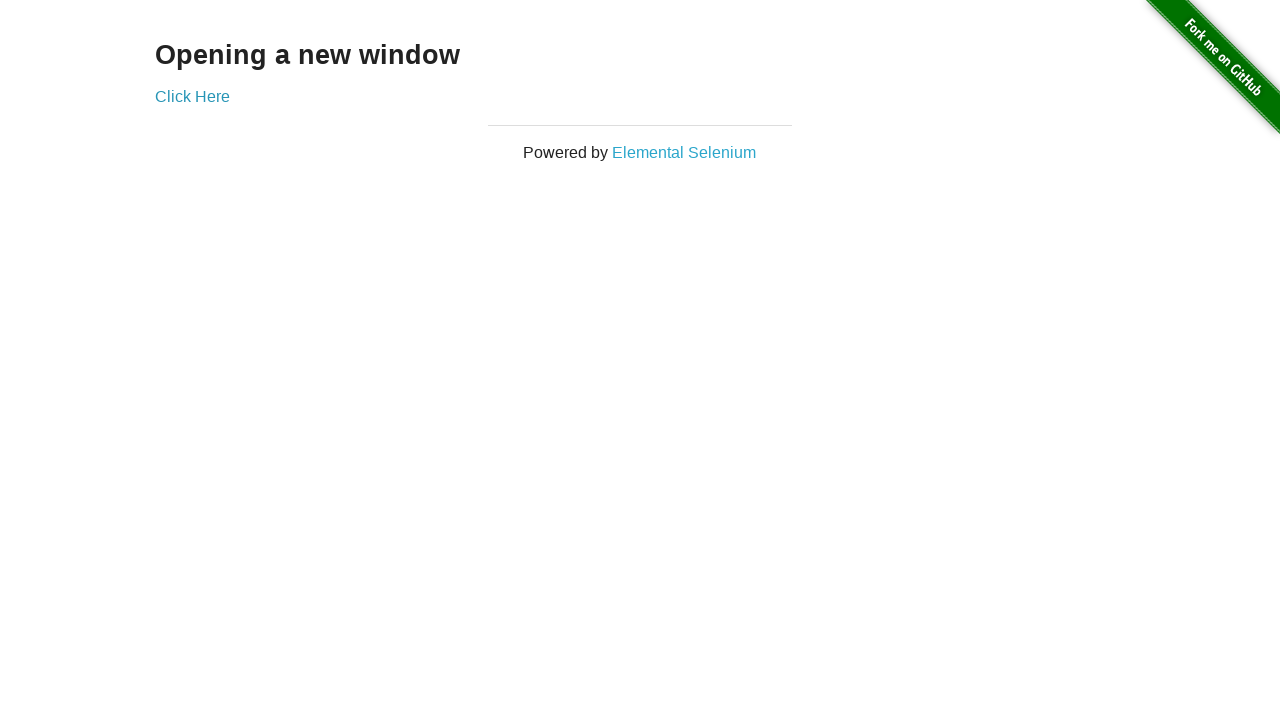

Clicked link and new window opened at (192, 96) on .example a
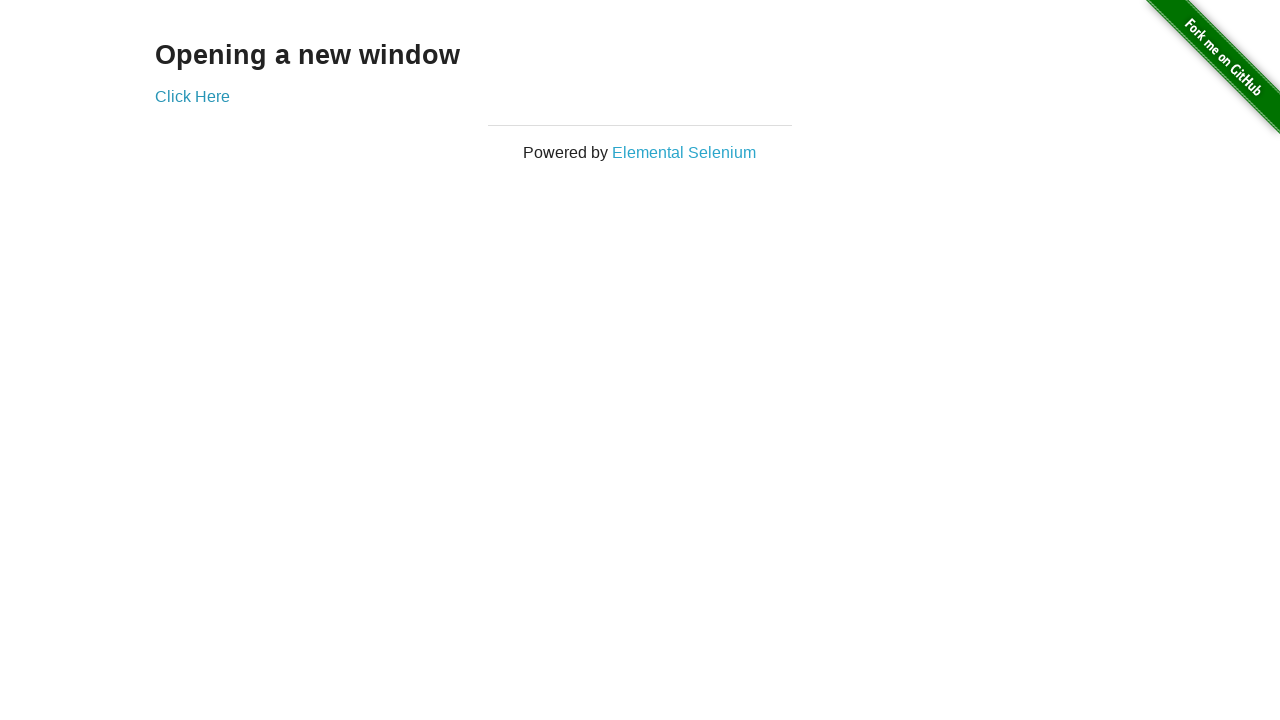

Captured reference to new window
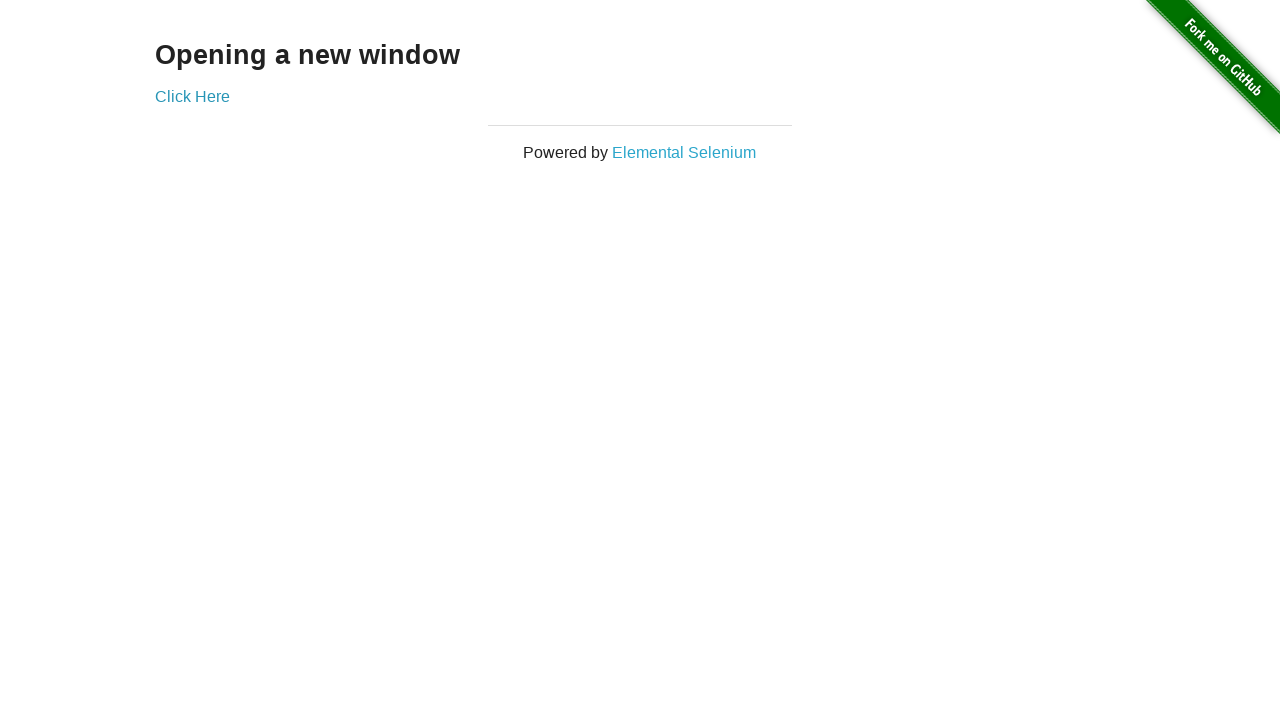

New window finished loading
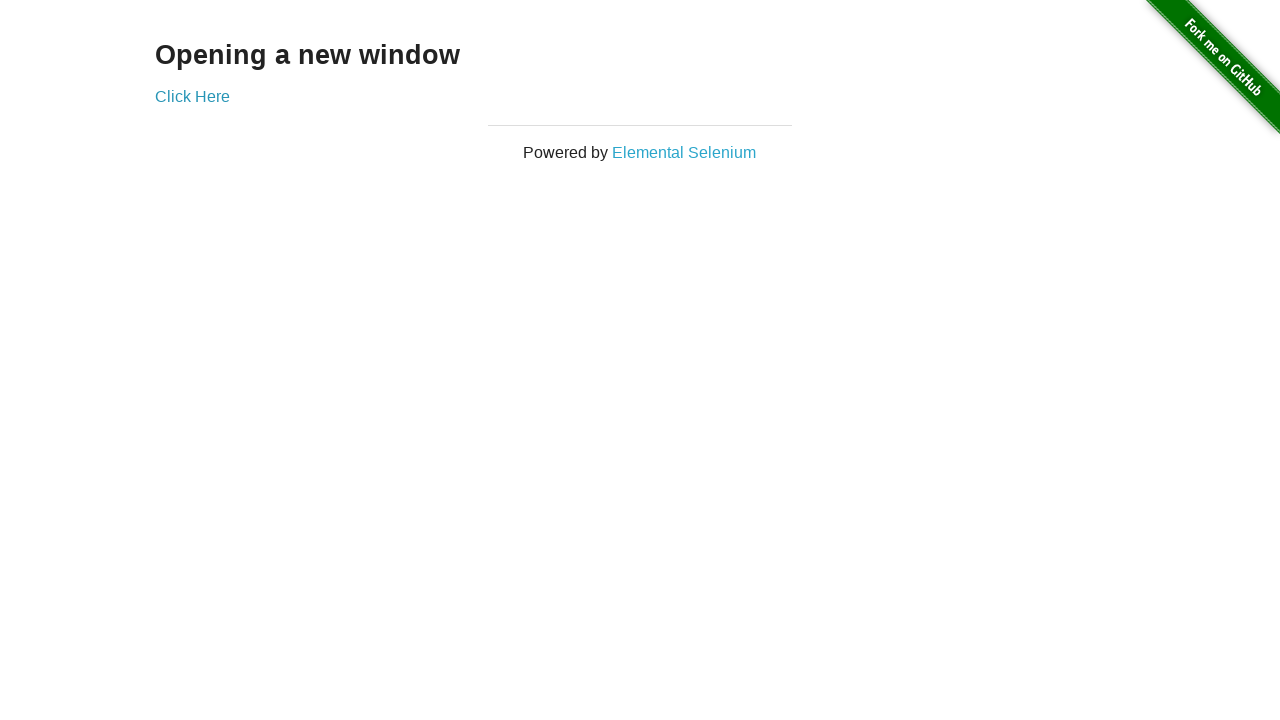

Verified original window title is 'The Internet'
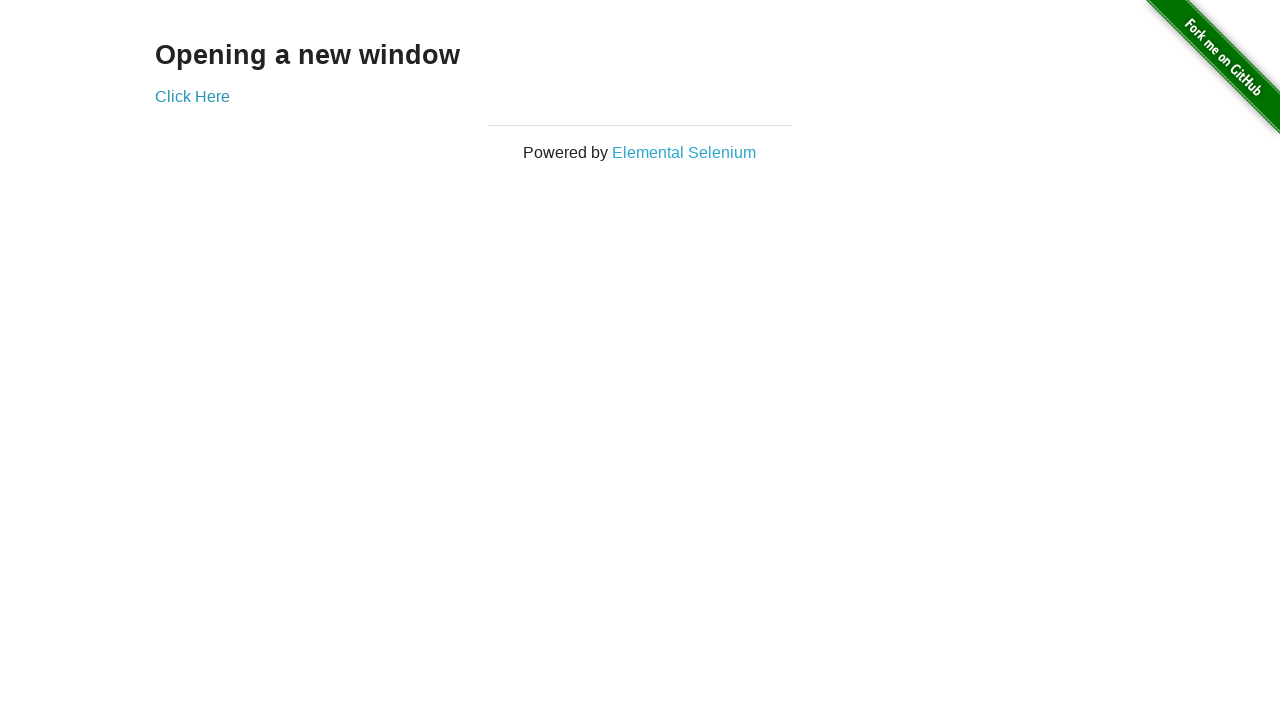

Verified new window title is 'New Window'
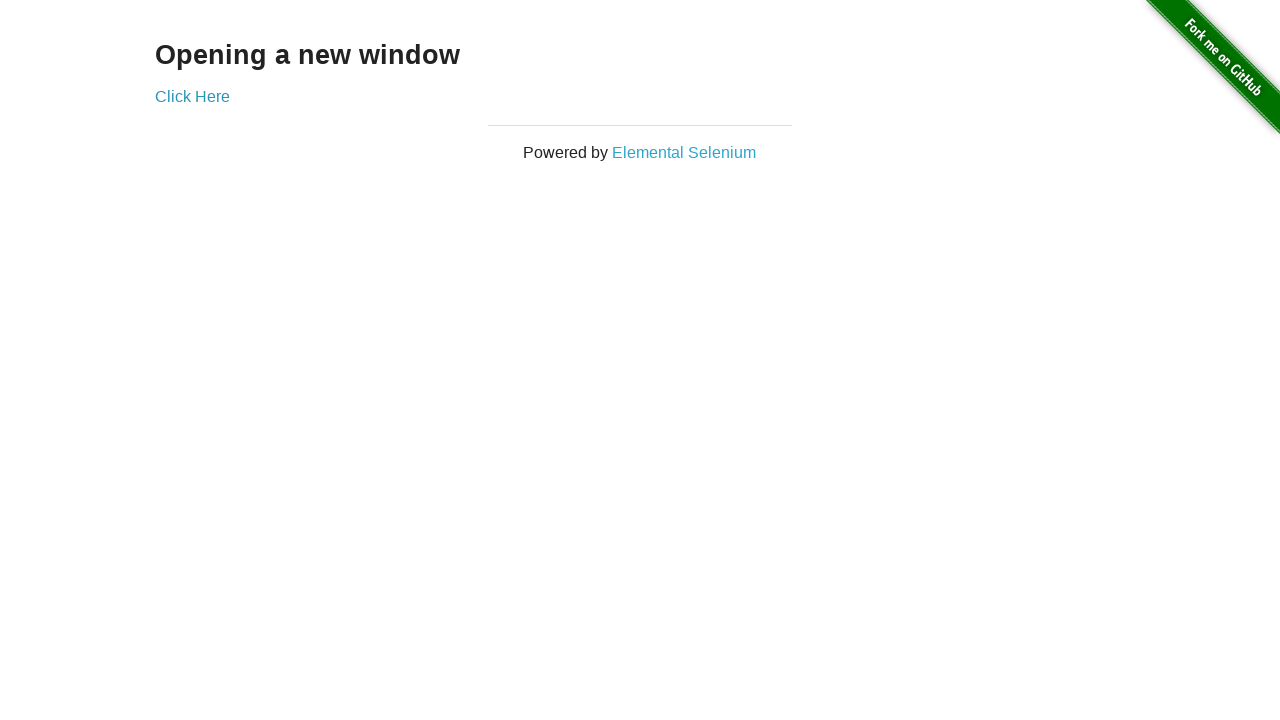

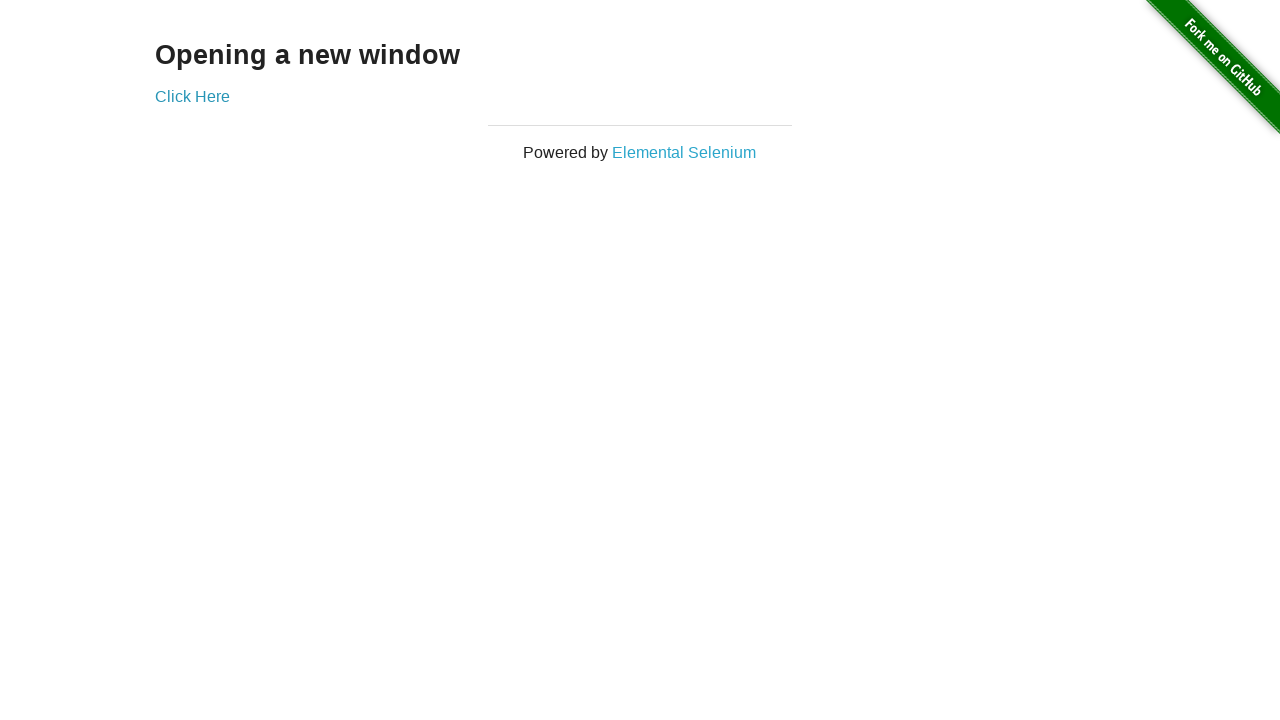